Tests dynamic loading by clicking the Start button and verifying that "Hello World!" appears after the content loads

Starting URL: https://the-internet.herokuapp.com/dynamic_loading/1

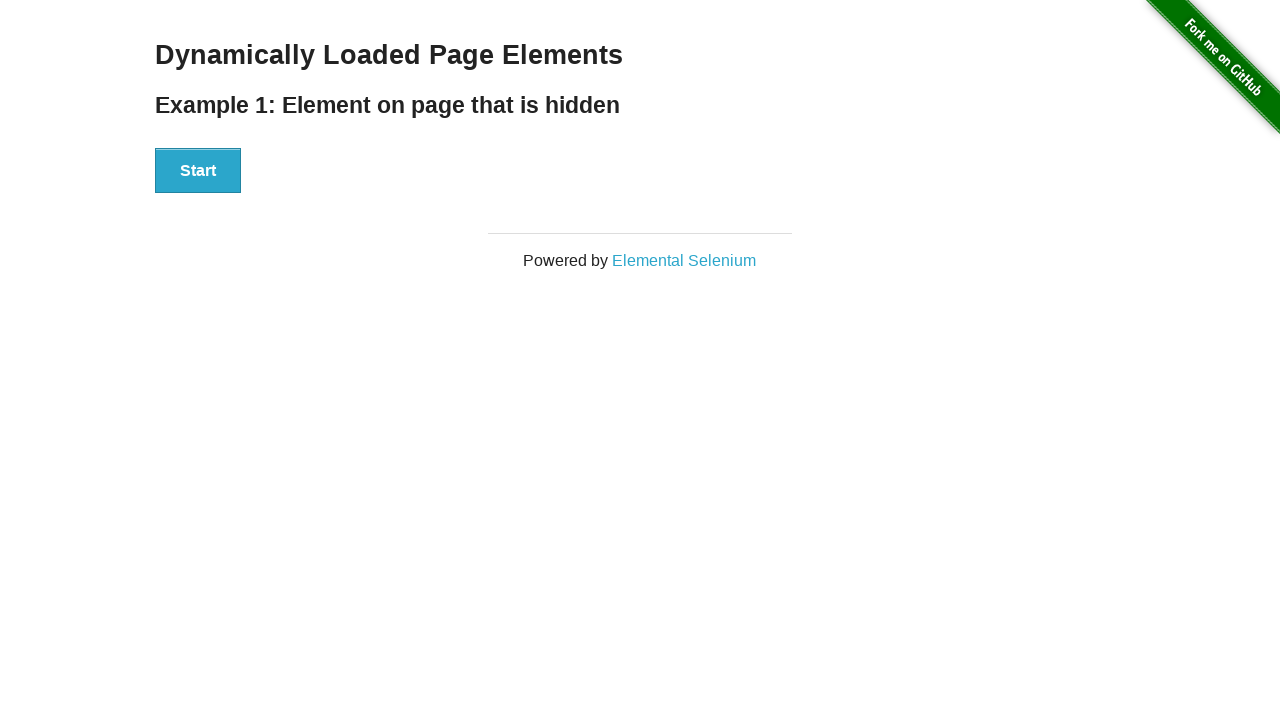

Clicked the Start button to trigger dynamic loading at (198, 171) on xpath=//div[@id='start']//button
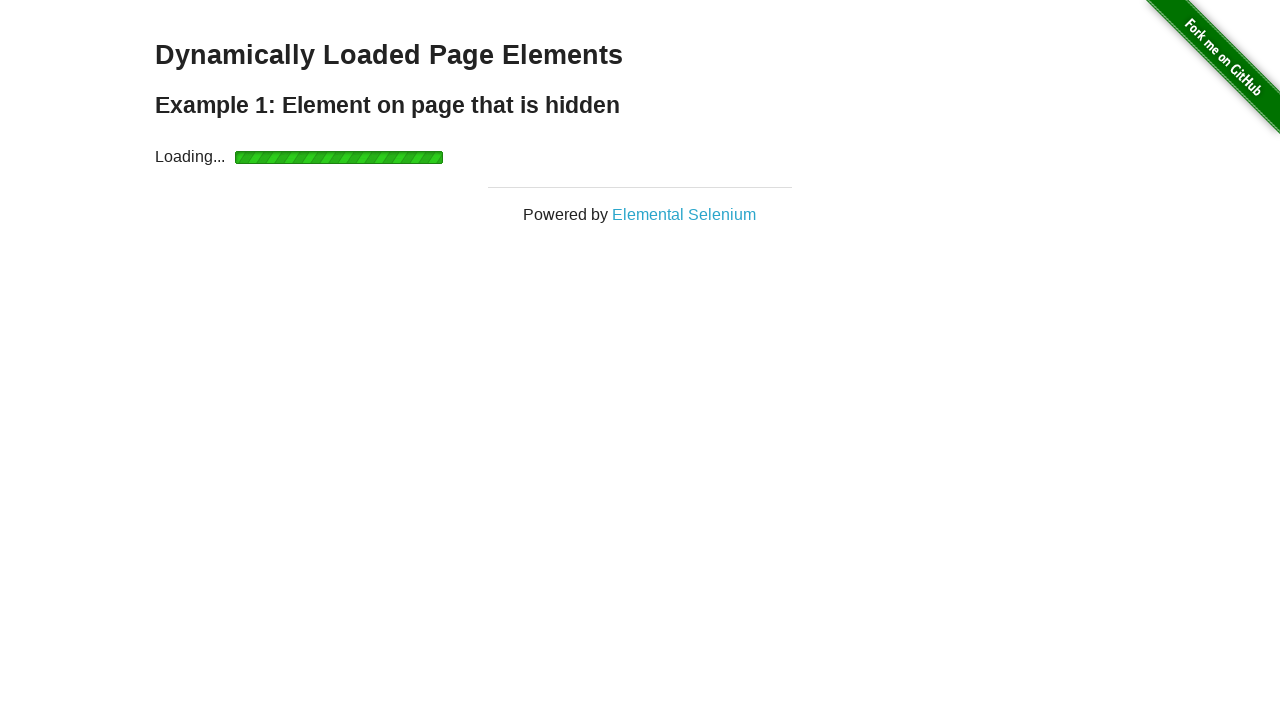

Waited for 'Hello World!' text to become visible
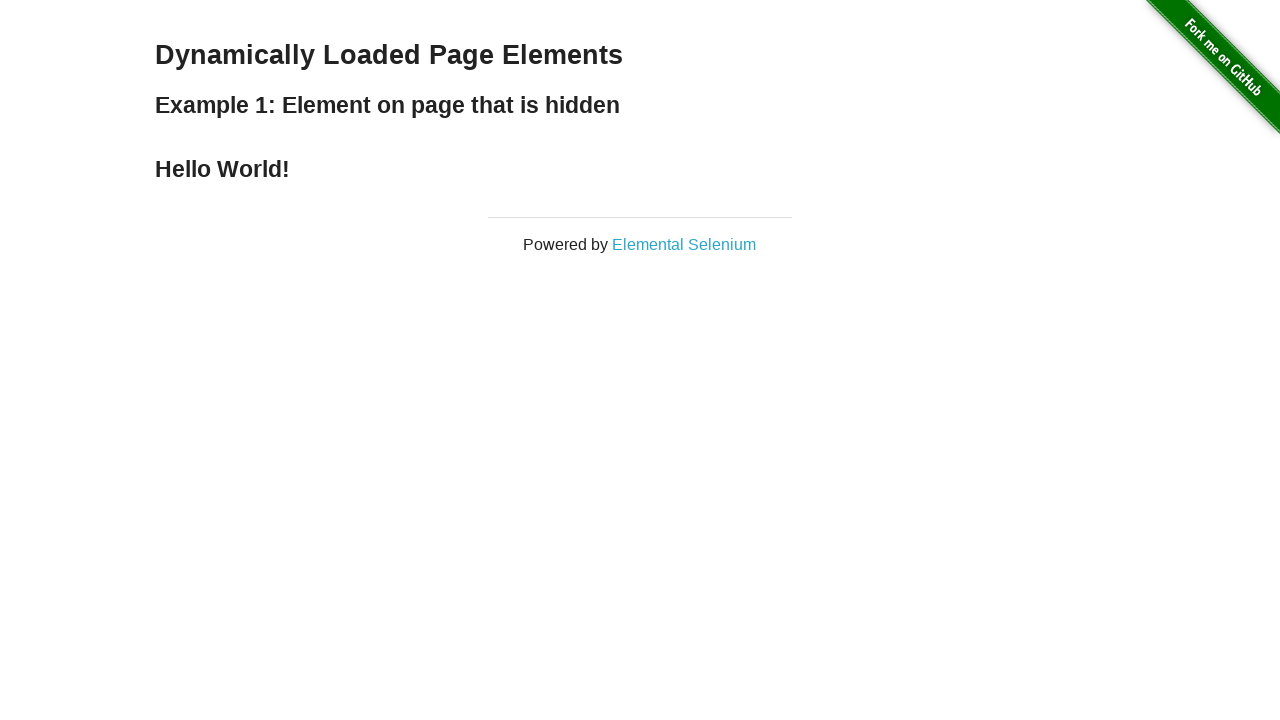

Located the Hello World element
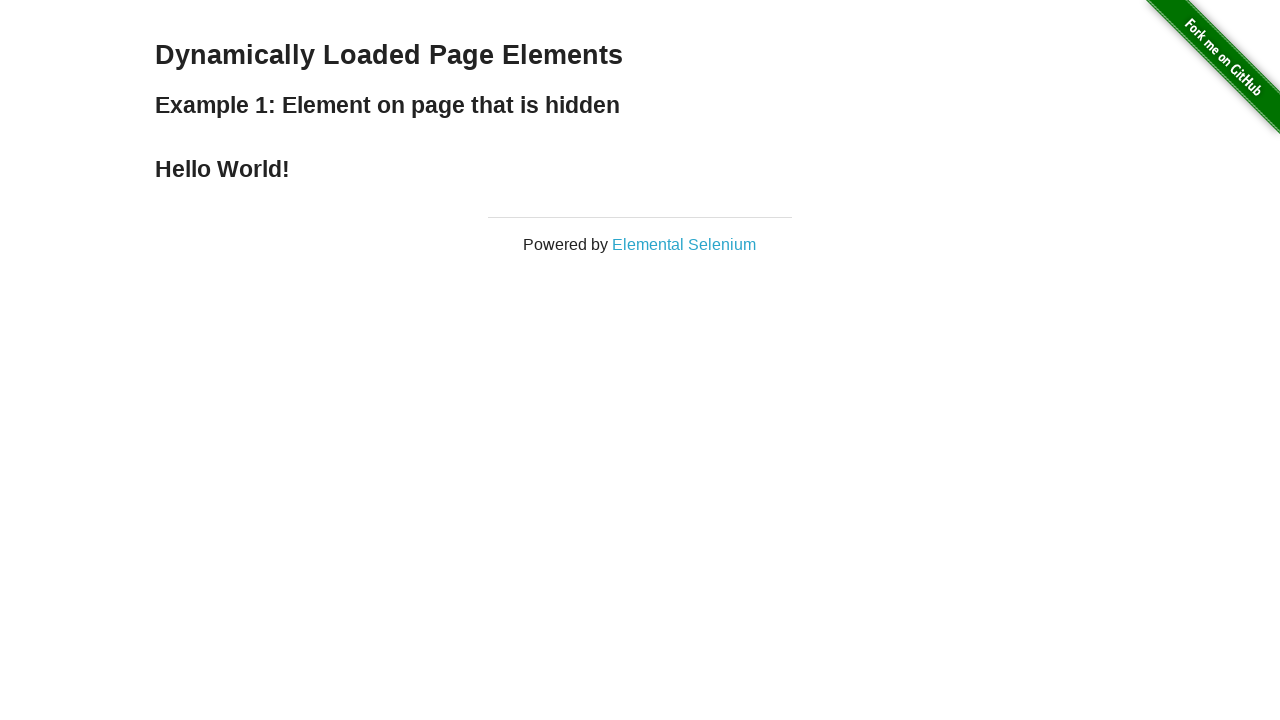

Verified that 'Hello World!' text is displayed correctly
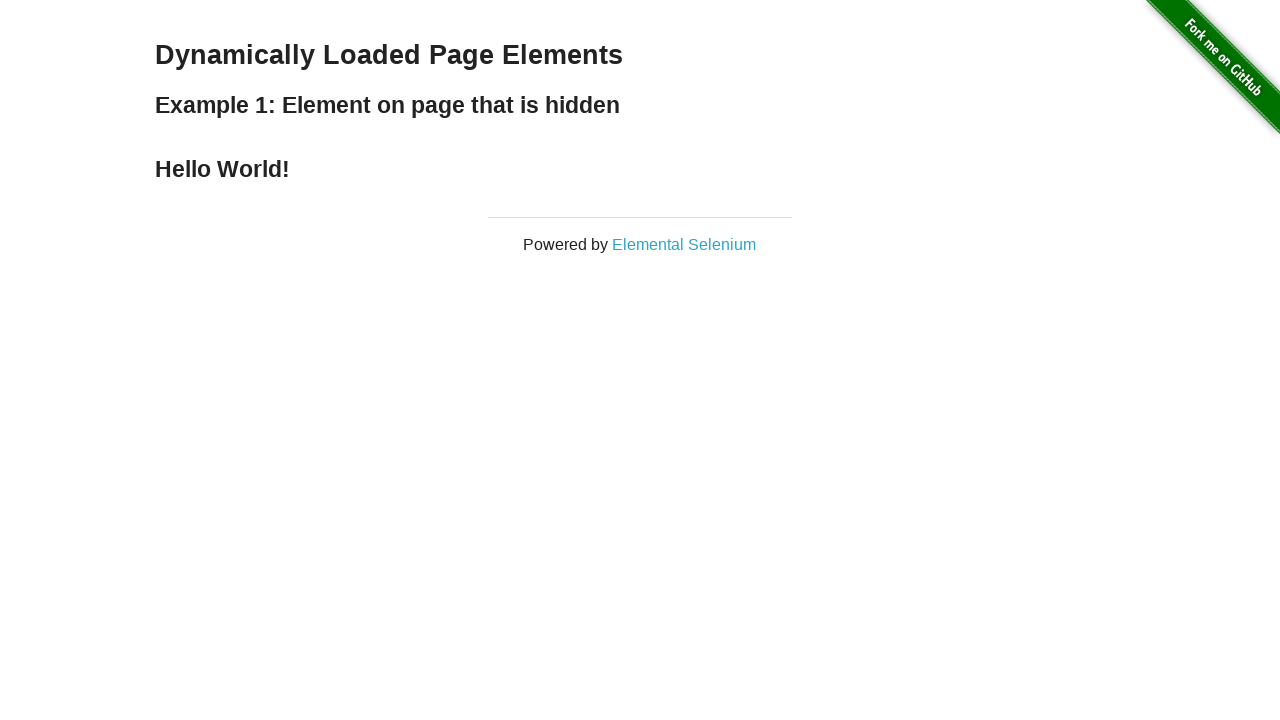

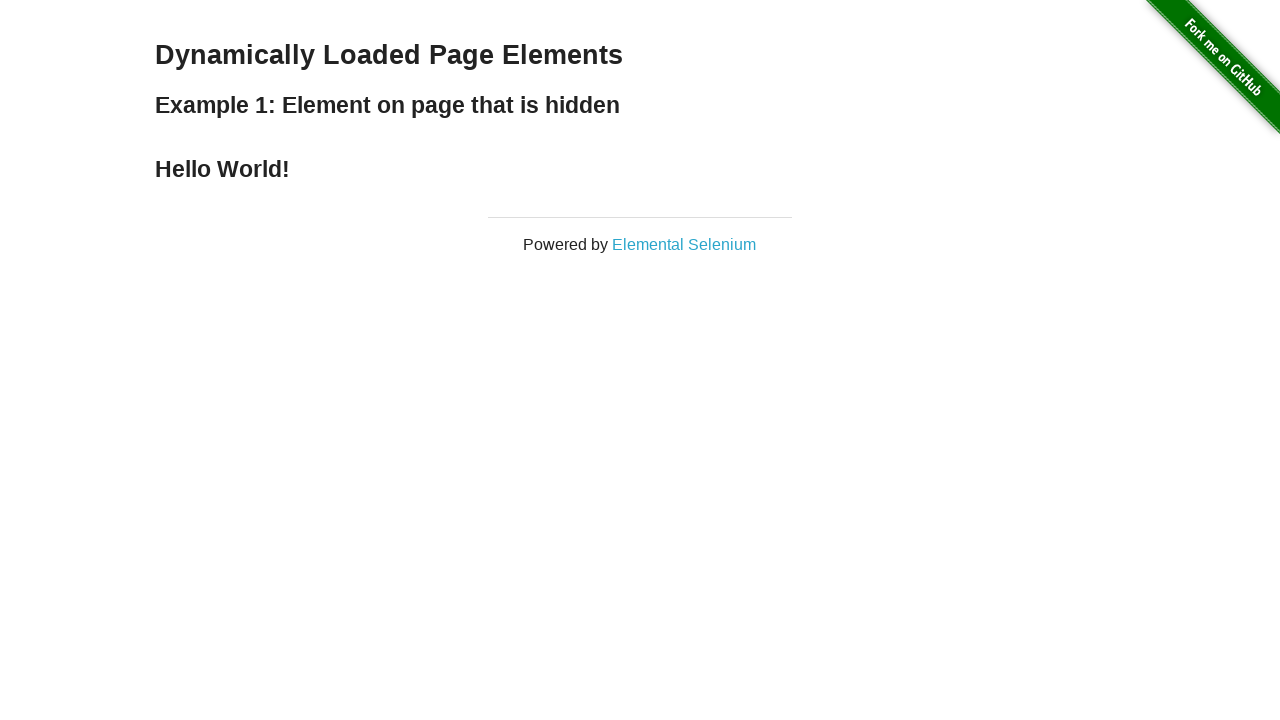